Tests various methods of finding web elements on a demo page using different locator strategies (ID, name, class, tag, XPath, CSS selectors, link text) and clicks on a Discord link.

Starting URL: https://testek.vn/lab/auto/web-elements/

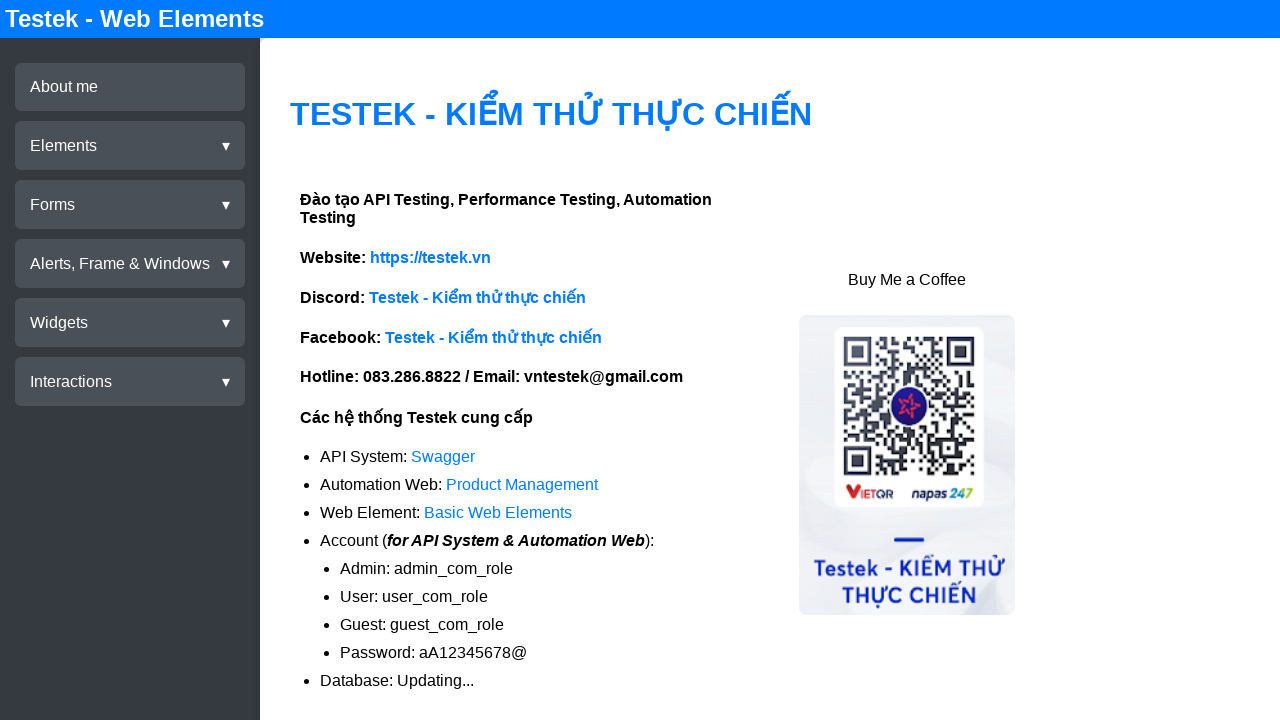

Waited for interactive section to load
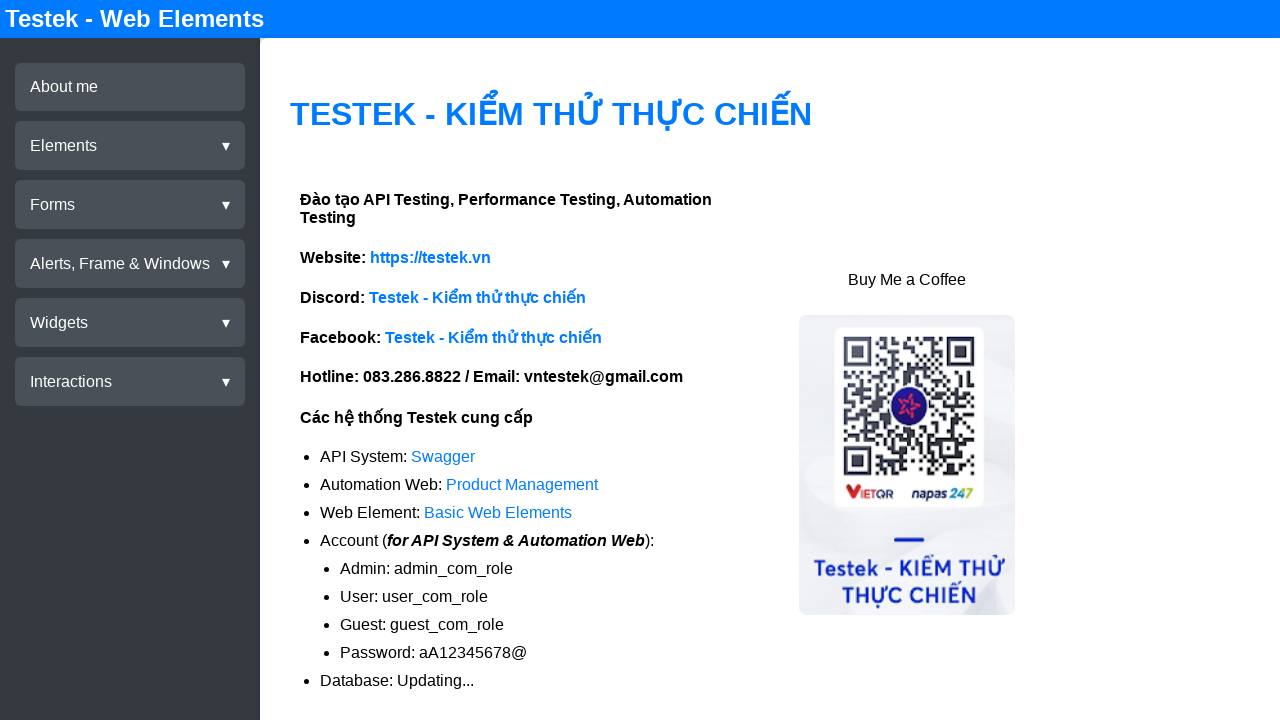

Located element by ID selector (h4#db-title-id)
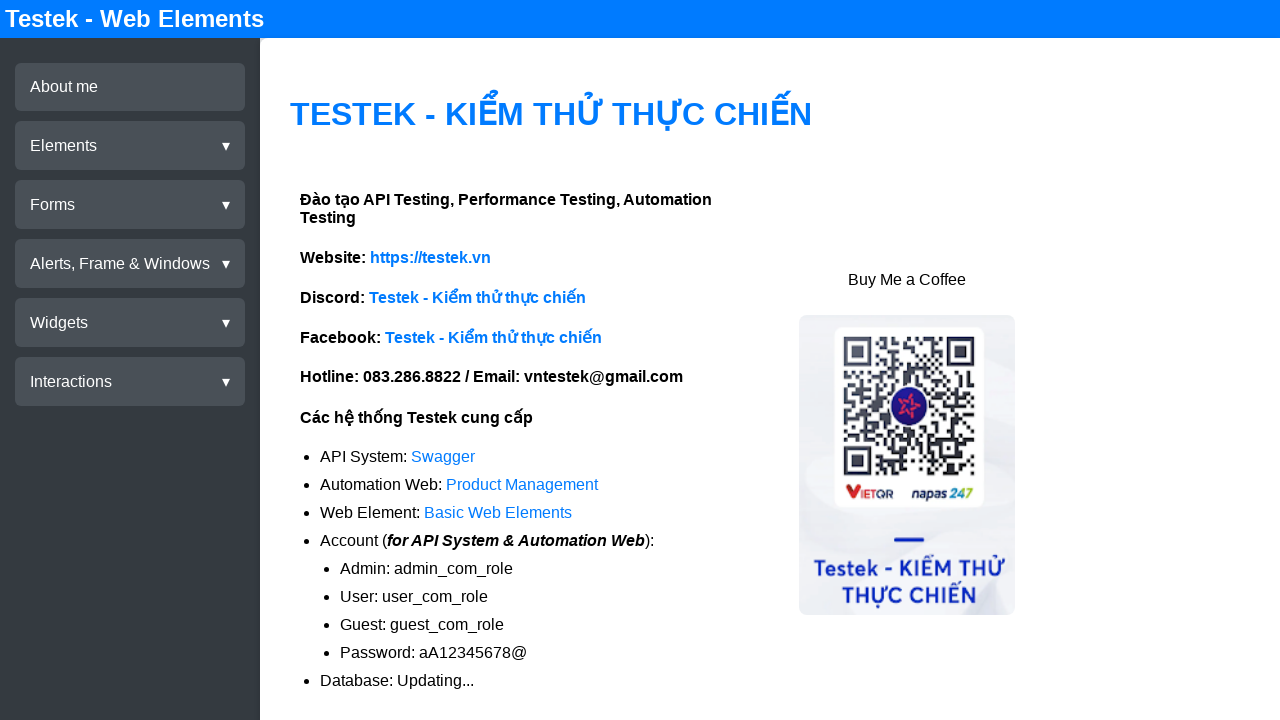

Located element by name attribute selector (h4[name='db-title-name'])
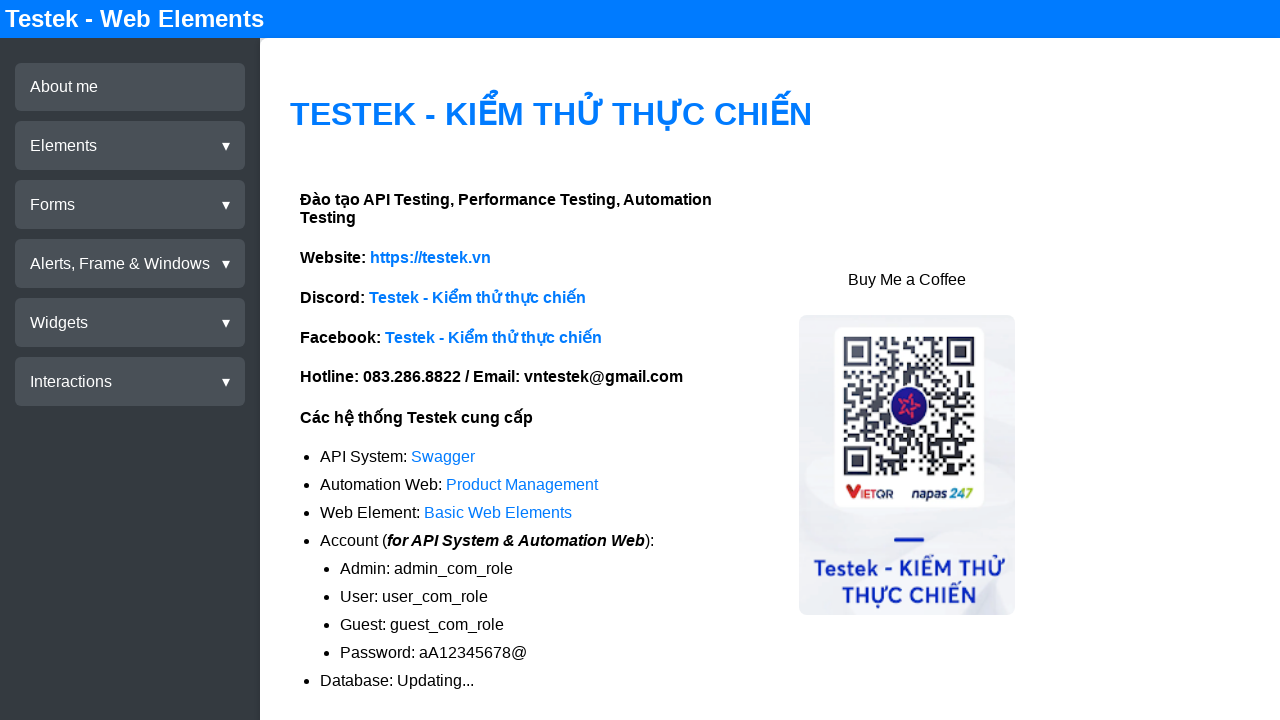

Located element by class selector (h4.db-title-class)
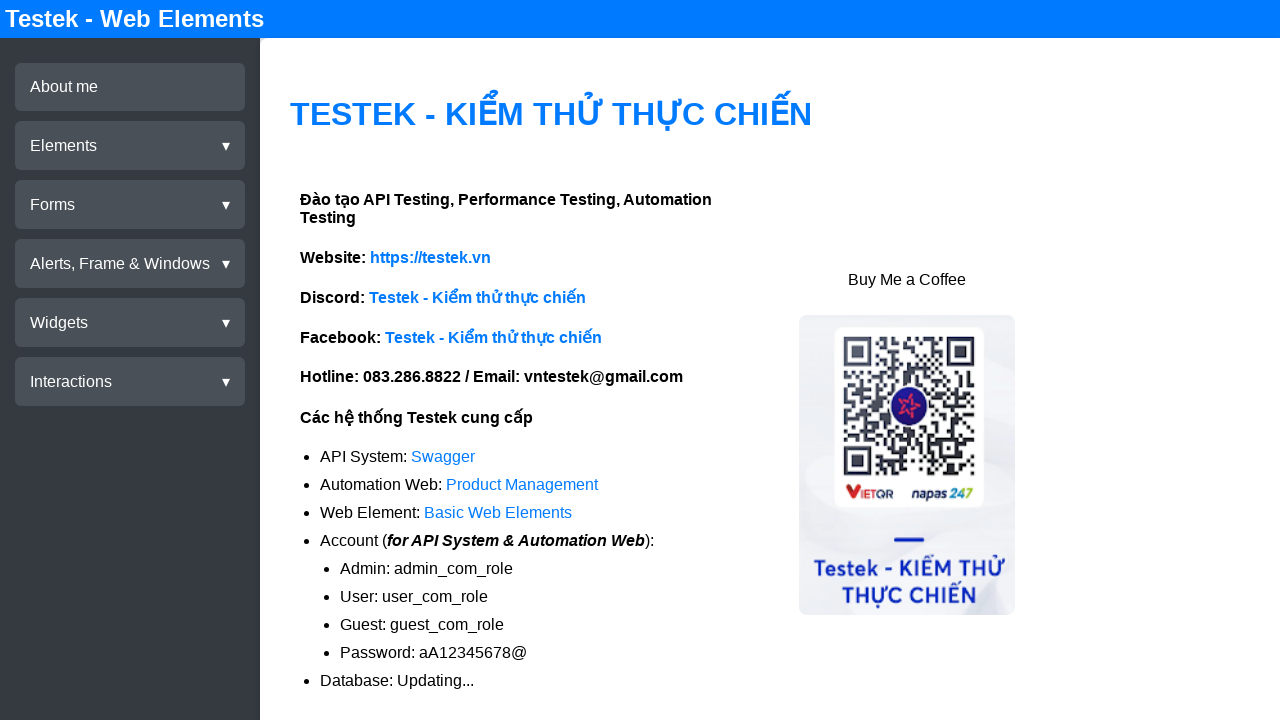

Clicked on Discord link at (478, 297) on a[href='https://discord.gg/jC7ZtmvuDX']
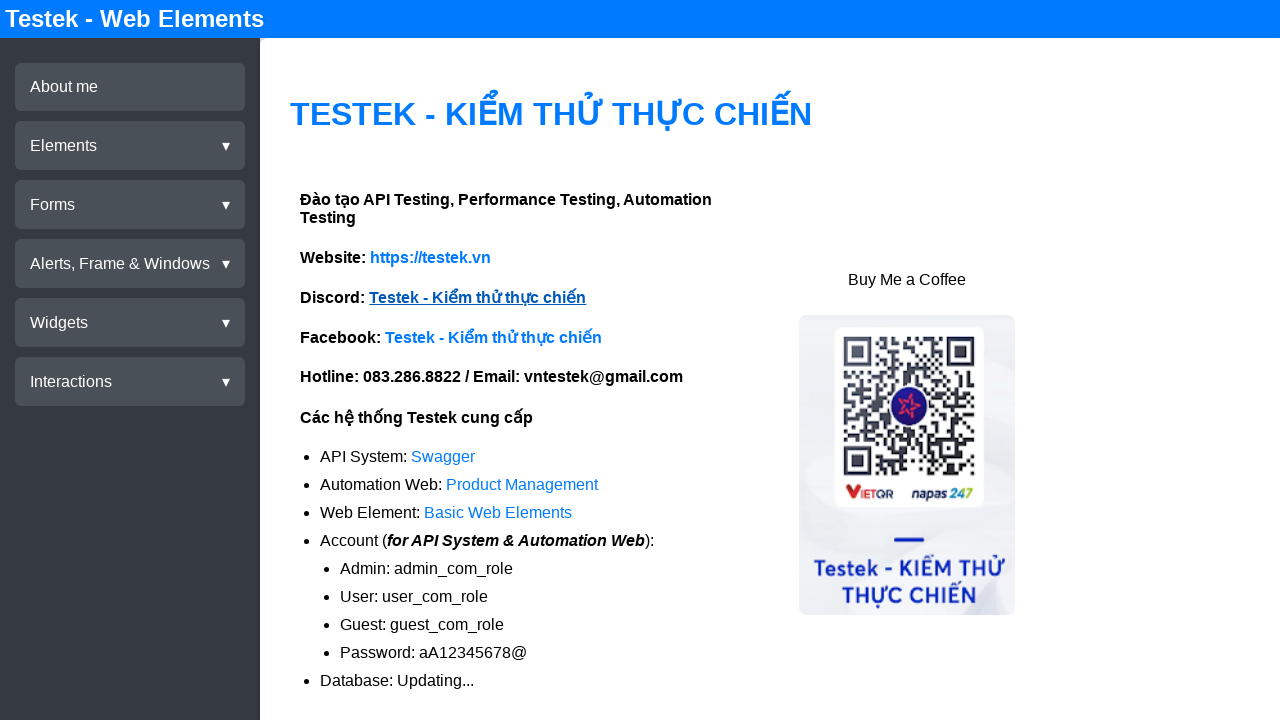

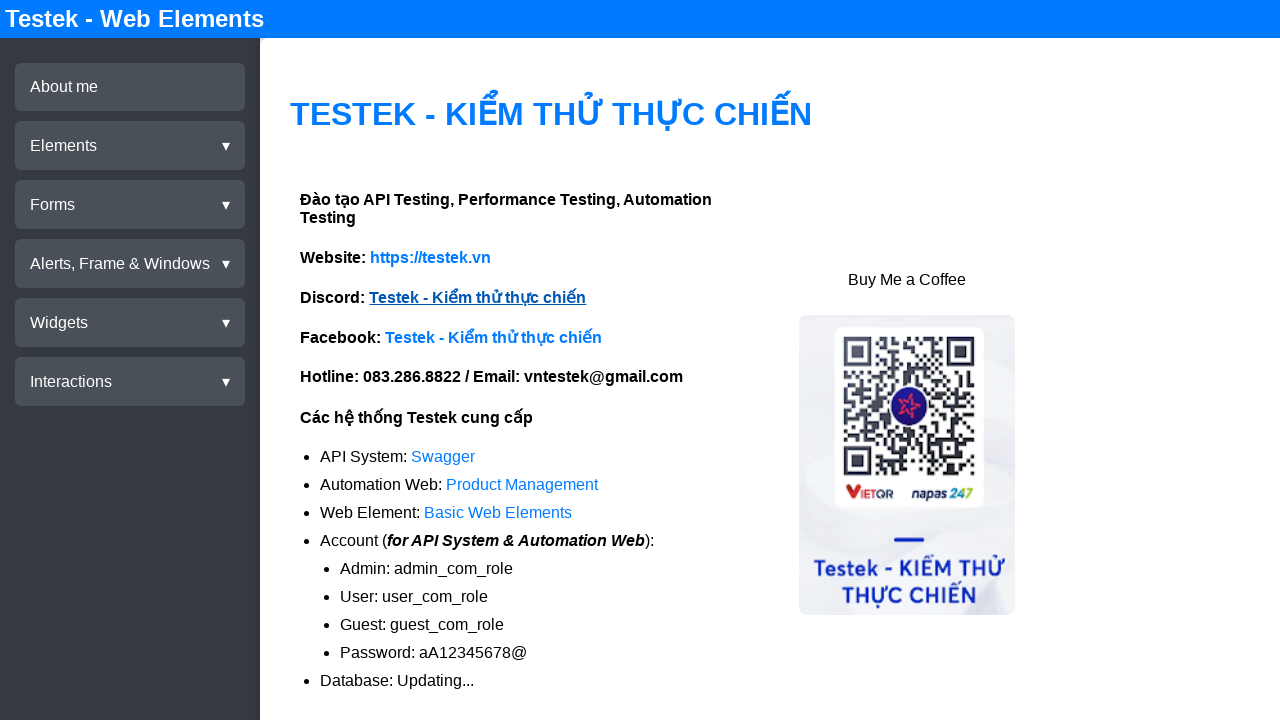